Adds a product to the Adidas cart and navigates to the cart page with transferred cookies

Starting URL: https://www.adidas.com/on/demandware.store/Sites-adidas-US-Site/en_US/Cart-UpdateItems?qty_0=1&pid_0=%00BB6167_670%00

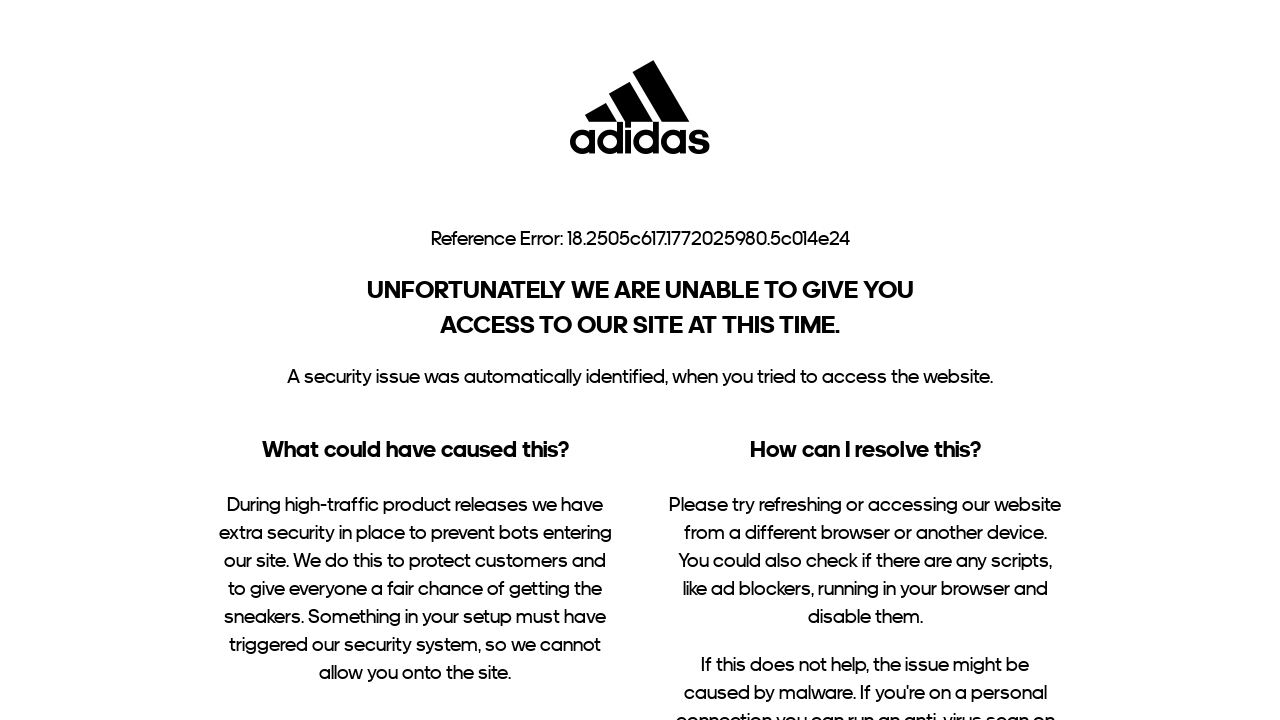

Waited 1 second for cart update to complete
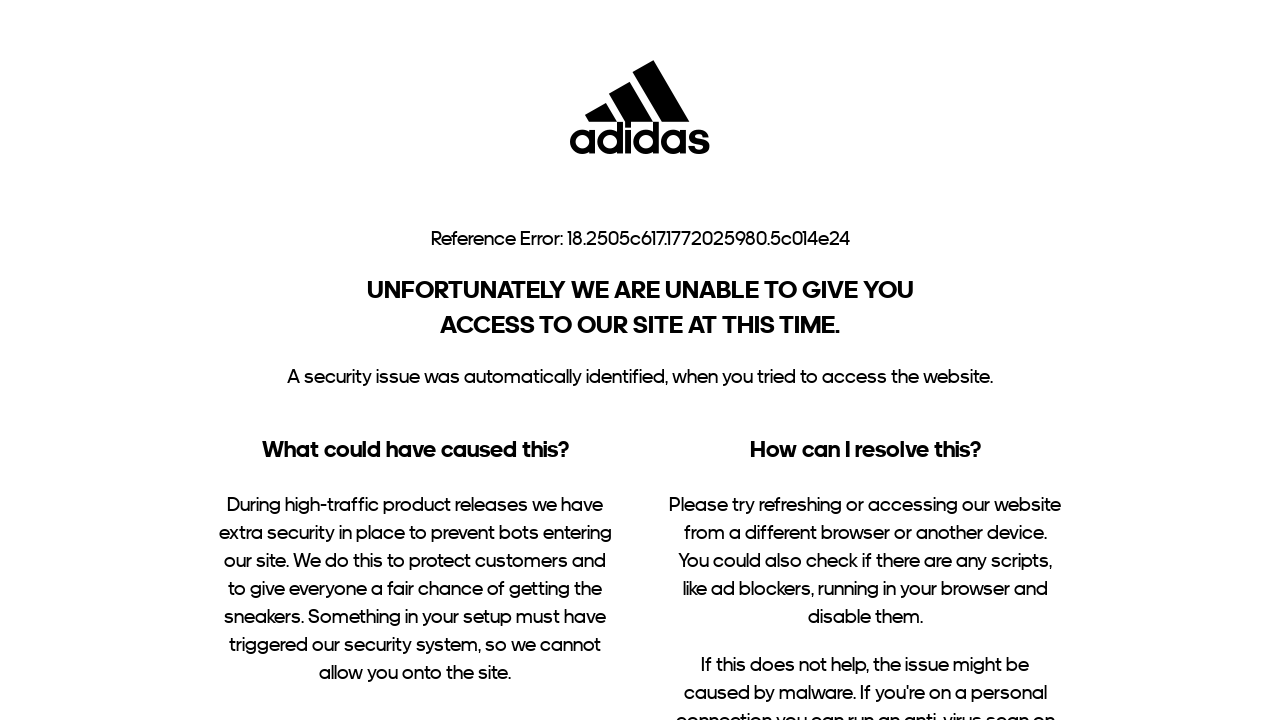

Navigated to Adidas cart page
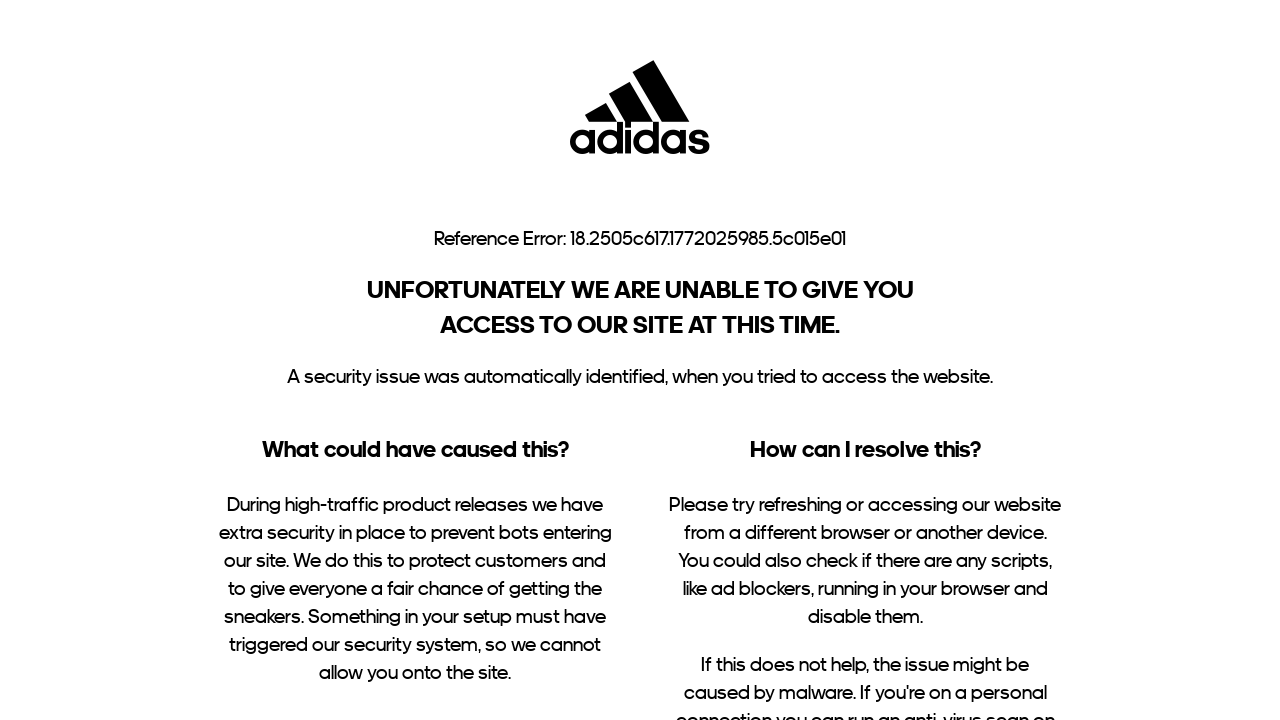

Waited 1 second for cart page to fully load
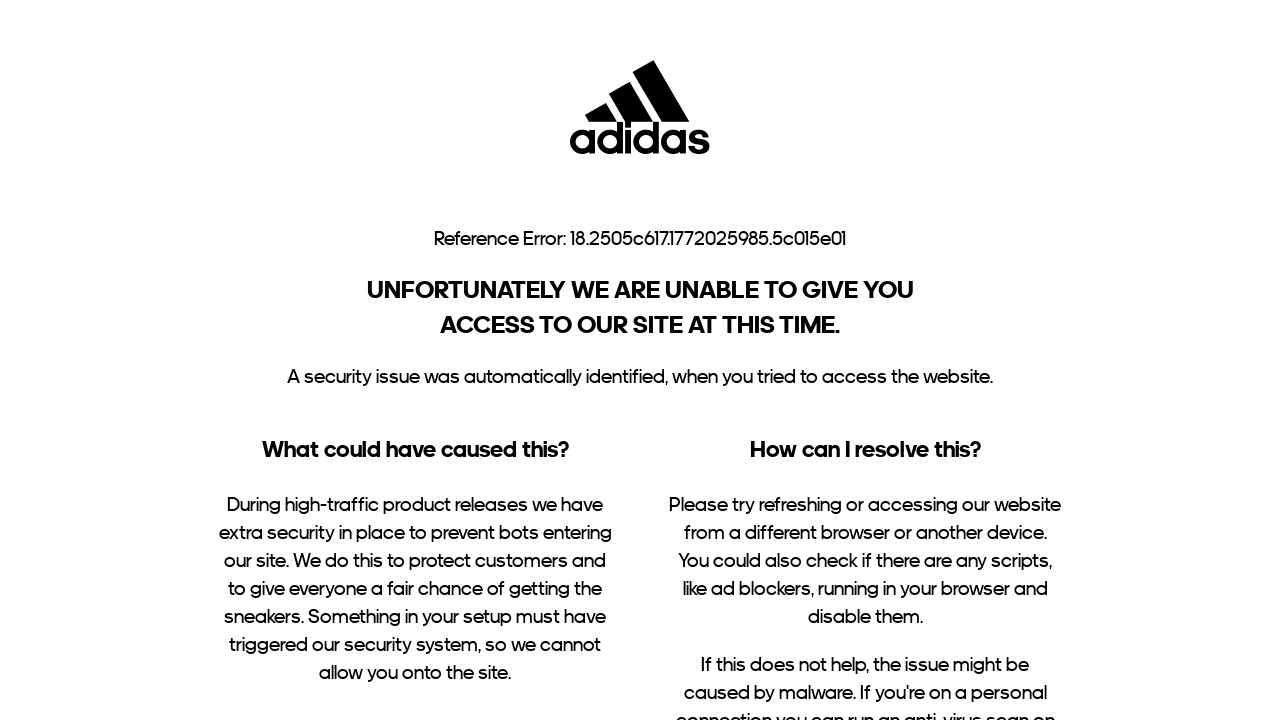

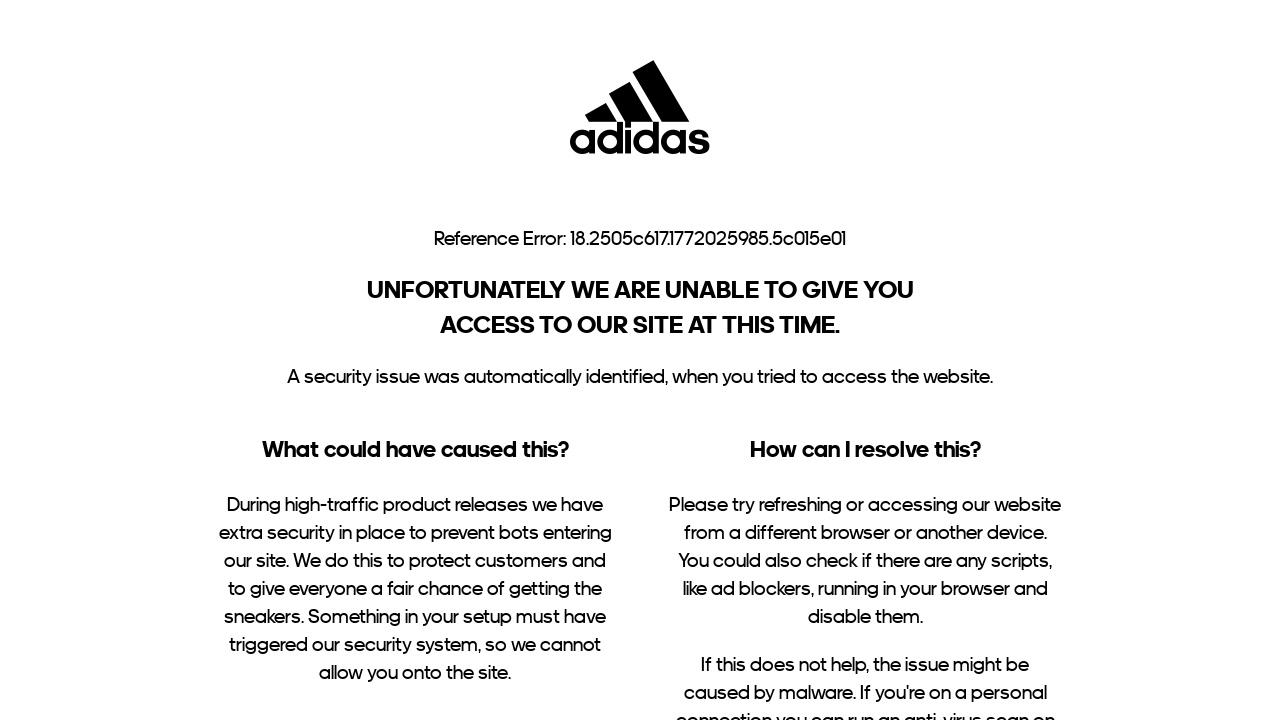